Tests custom radio button selection on a Google Form by clicking on a city option and verifying its selection state

Starting URL: https://docs.google.com/forms/d/e/1FAIpQLSfiypnd69zhuDkjKgqvpID9kwO29UCzeCVrGGtbNPZXQok0jA/viewform

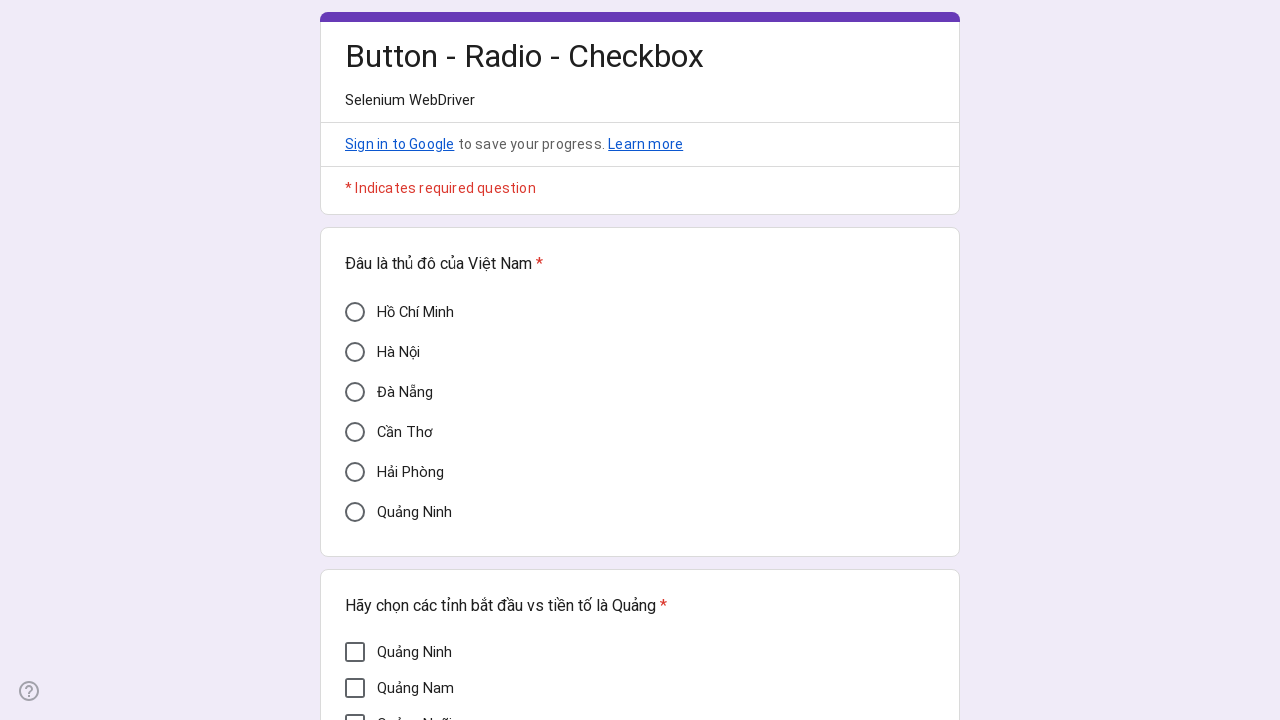

Waited 5 seconds for page to load
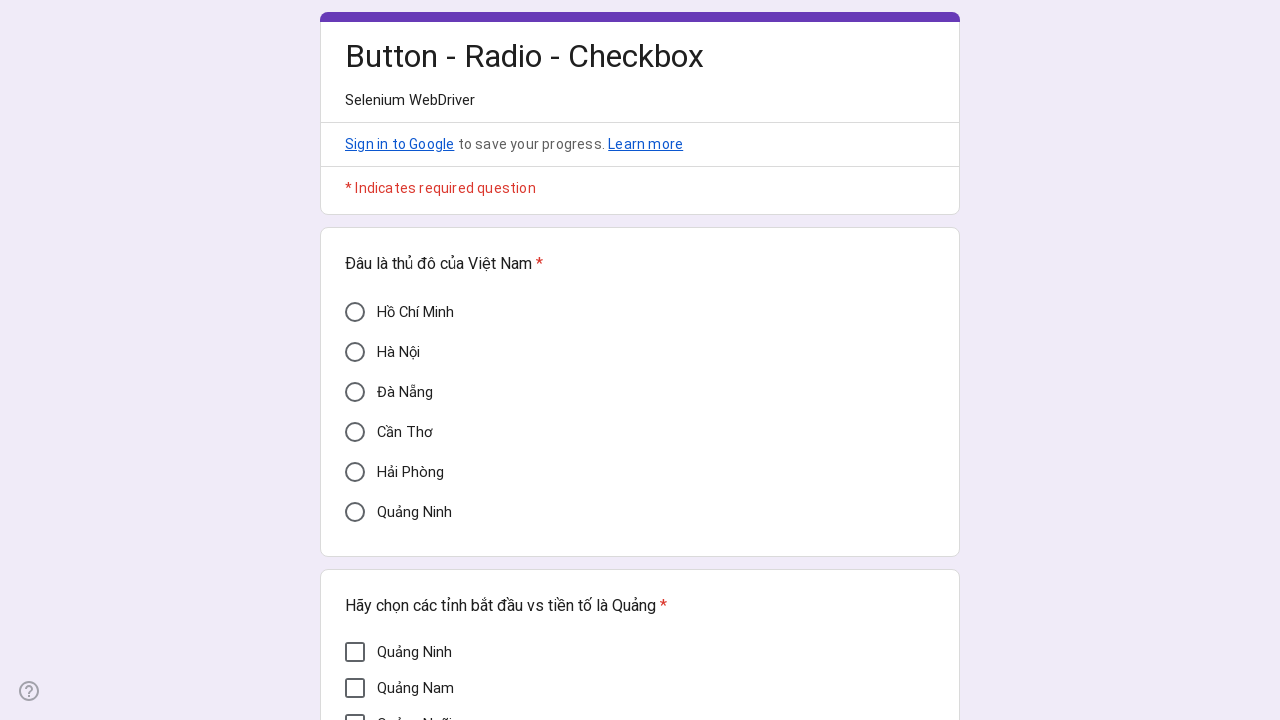

Clicked on Cần Thơ radio button option at (355, 432) on xpath=//div[@aria-label='Cần Thơ']
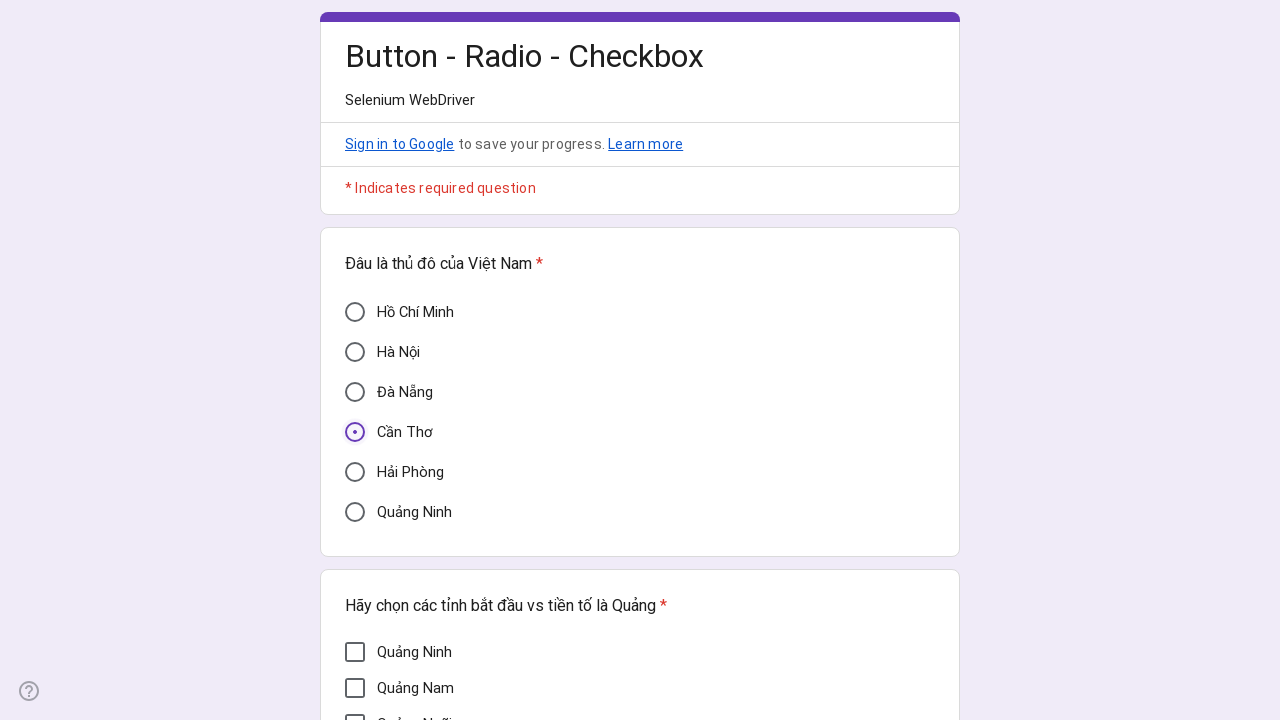

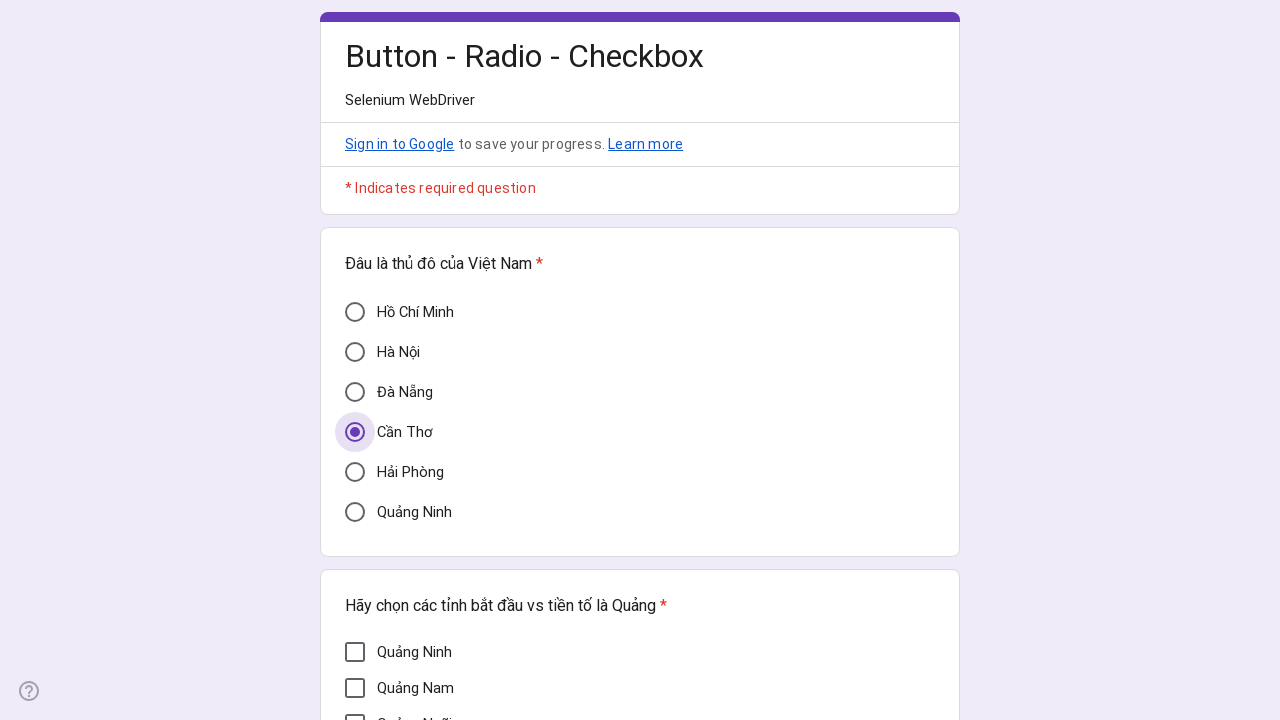